Tests that entered text is trimmed when editing a todo item

Starting URL: https://demo.playwright.dev/todomvc

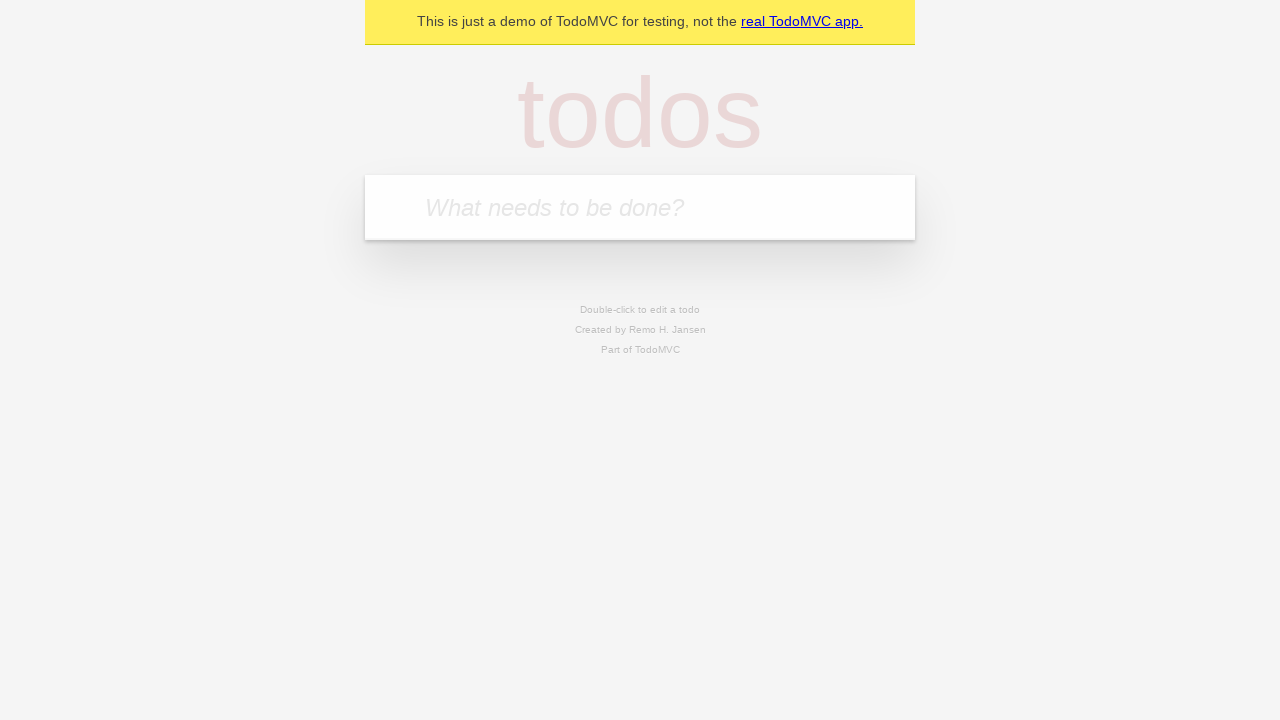

Filled todo input with 'buy some cheese' on internal:attr=[placeholder="What needs to be done?"i]
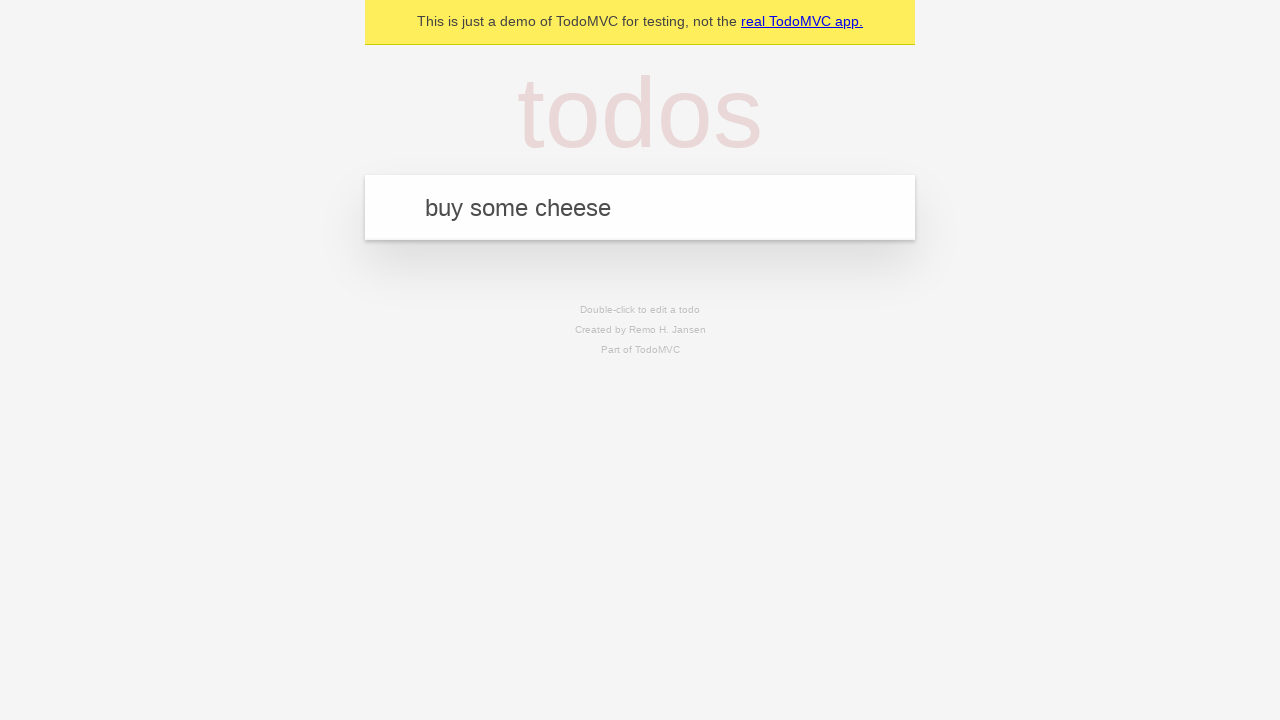

Pressed Enter to create first todo on internal:attr=[placeholder="What needs to be done?"i]
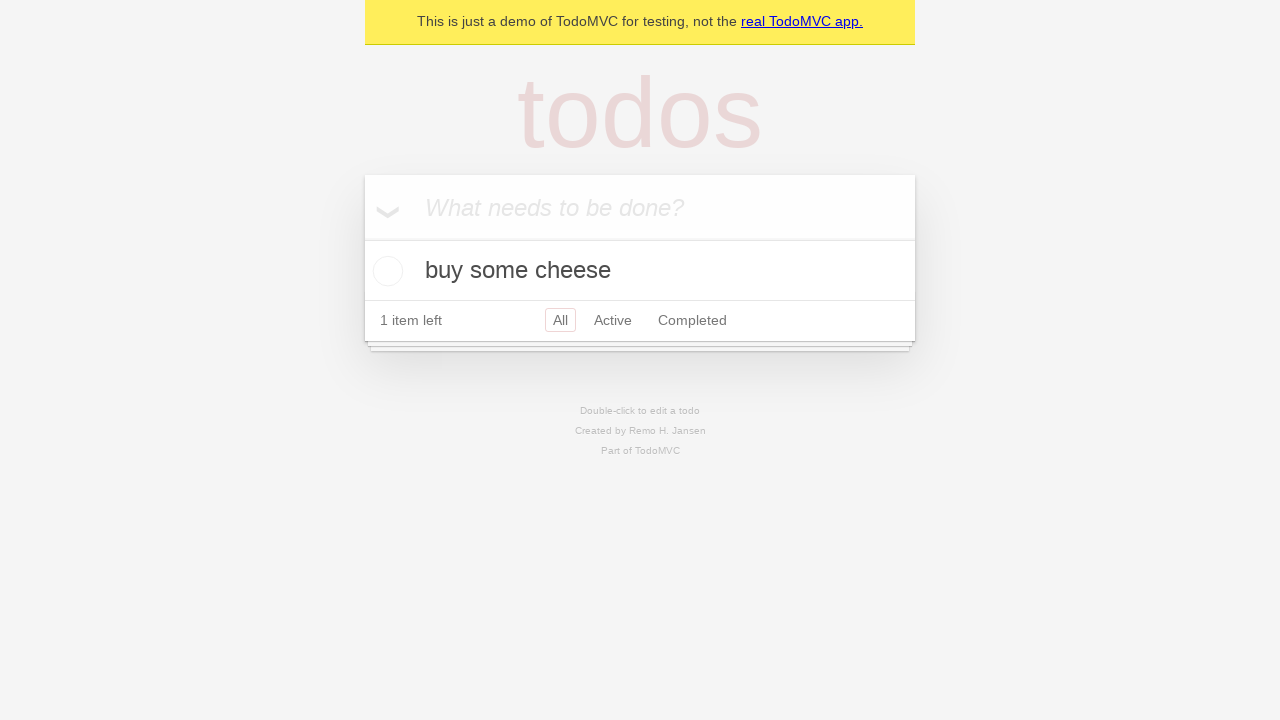

Filled todo input with 'feed the cat' on internal:attr=[placeholder="What needs to be done?"i]
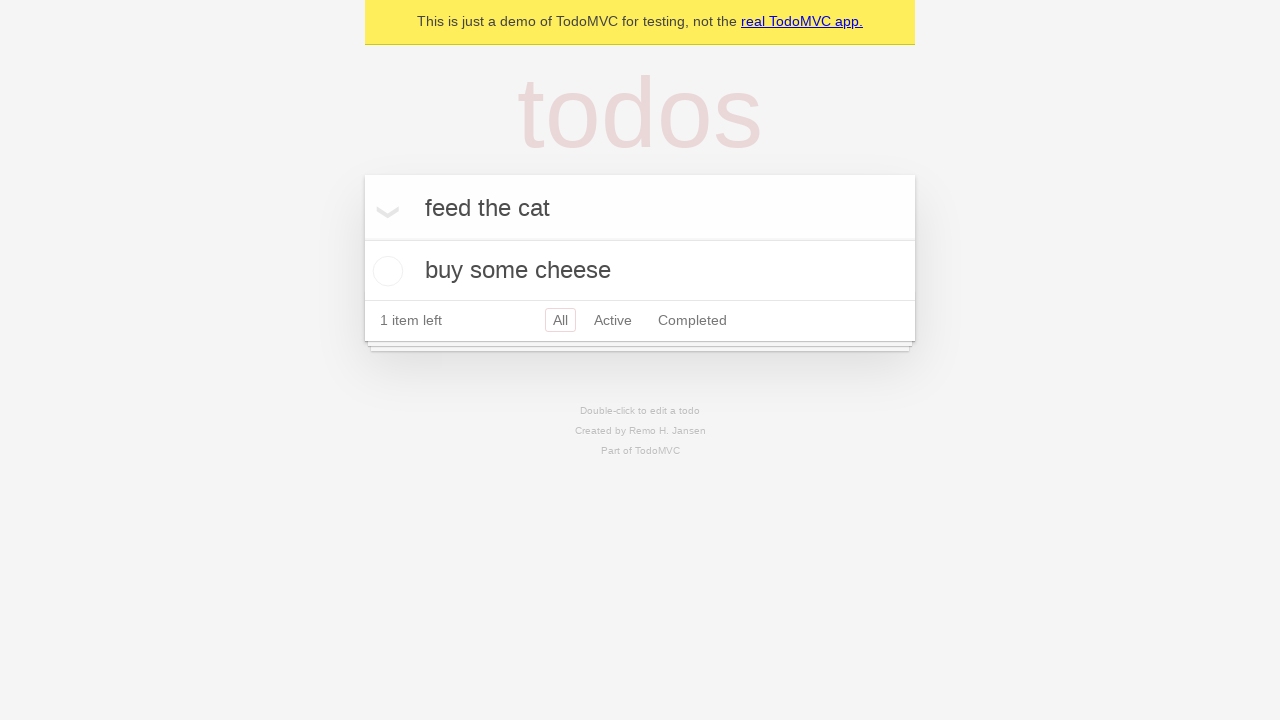

Pressed Enter to create second todo on internal:attr=[placeholder="What needs to be done?"i]
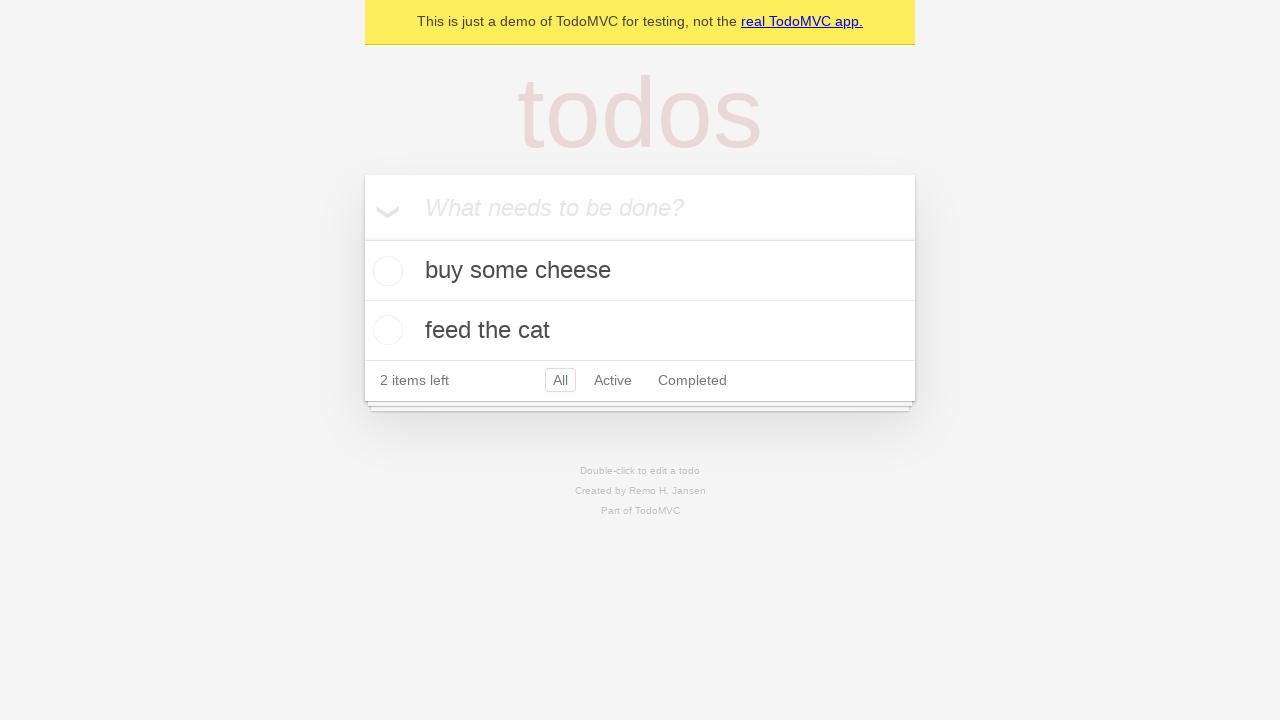

Filled todo input with 'book a doctors appointment' on internal:attr=[placeholder="What needs to be done?"i]
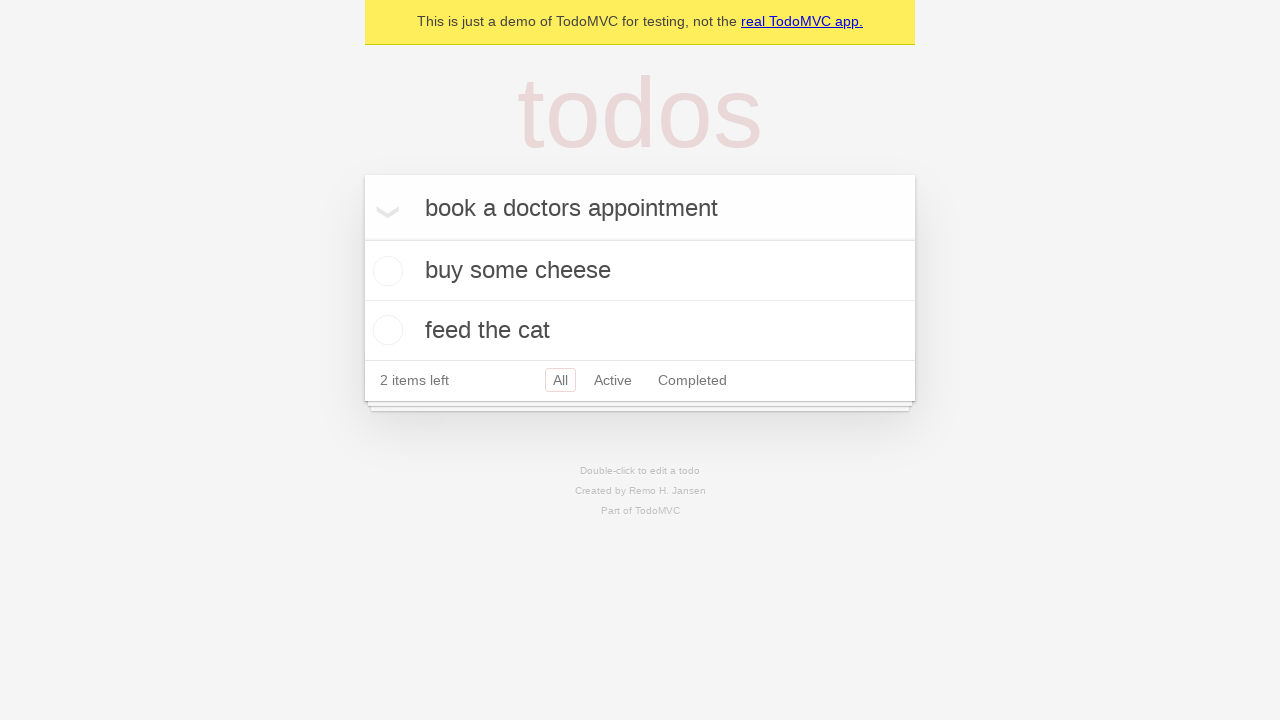

Pressed Enter to create third todo on internal:attr=[placeholder="What needs to be done?"i]
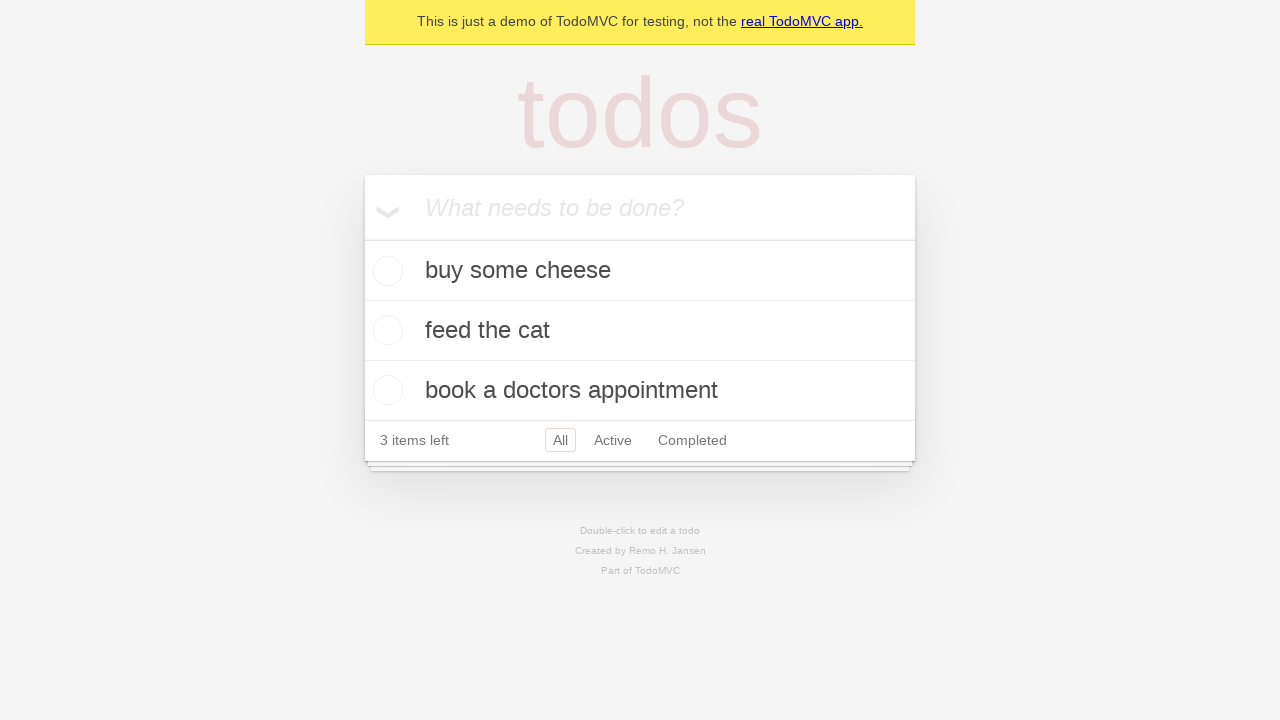

Double-clicked second todo item to enter edit mode at (640, 331) on internal:testid=[data-testid="todo-item"s] >> nth=1
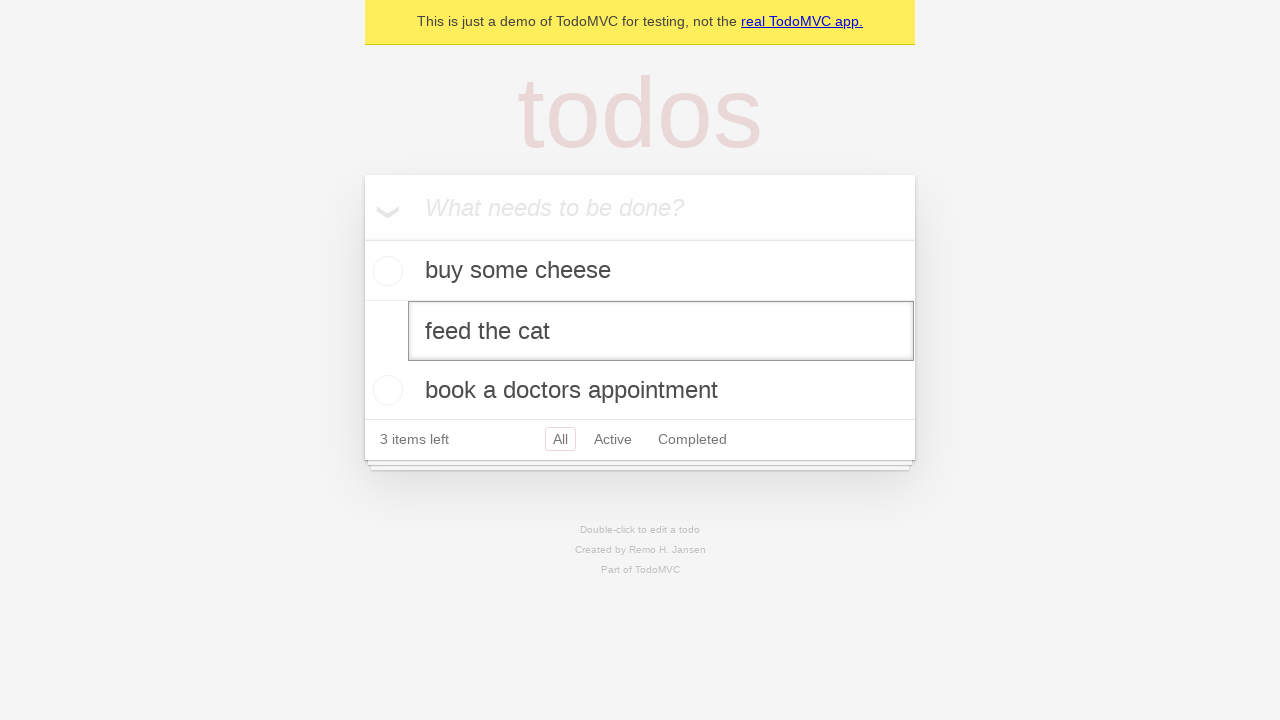

Filled edit field with text containing leading and trailing spaces on internal:testid=[data-testid="todo-item"s] >> nth=1 >> internal:role=textbox[nam
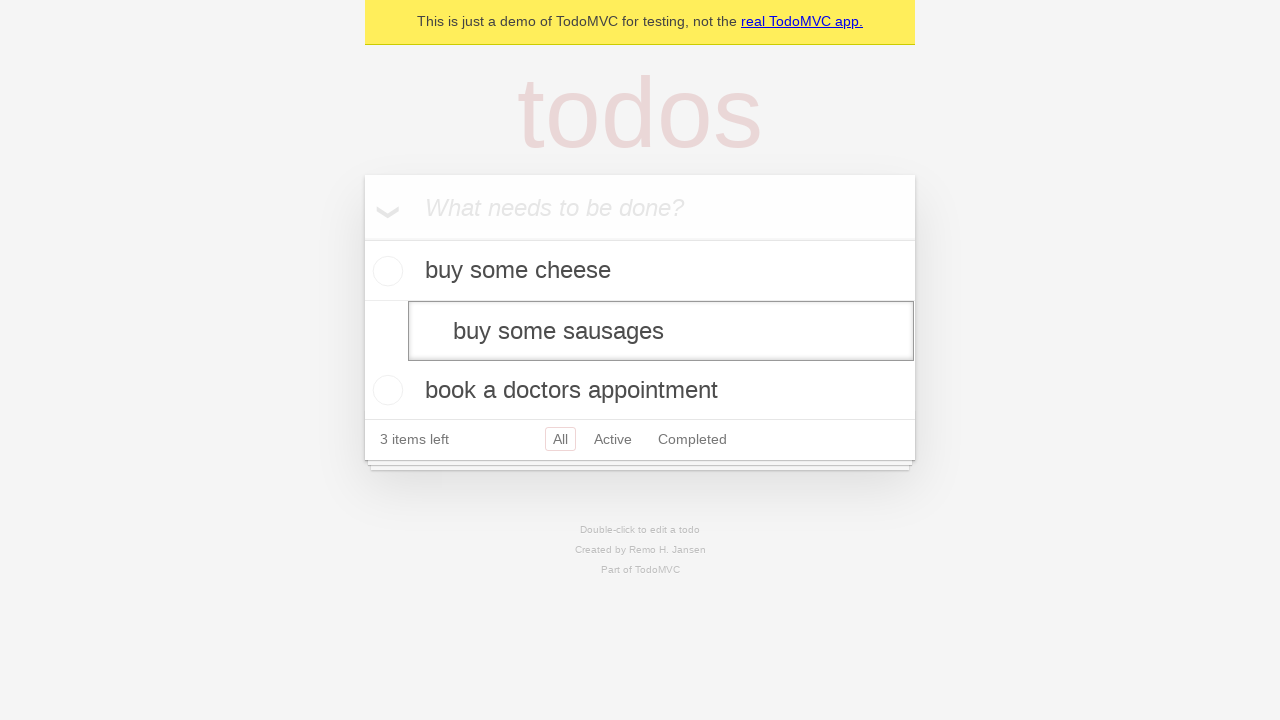

Pressed Enter to confirm edit and verify text was trimmed on internal:testid=[data-testid="todo-item"s] >> nth=1 >> internal:role=textbox[nam
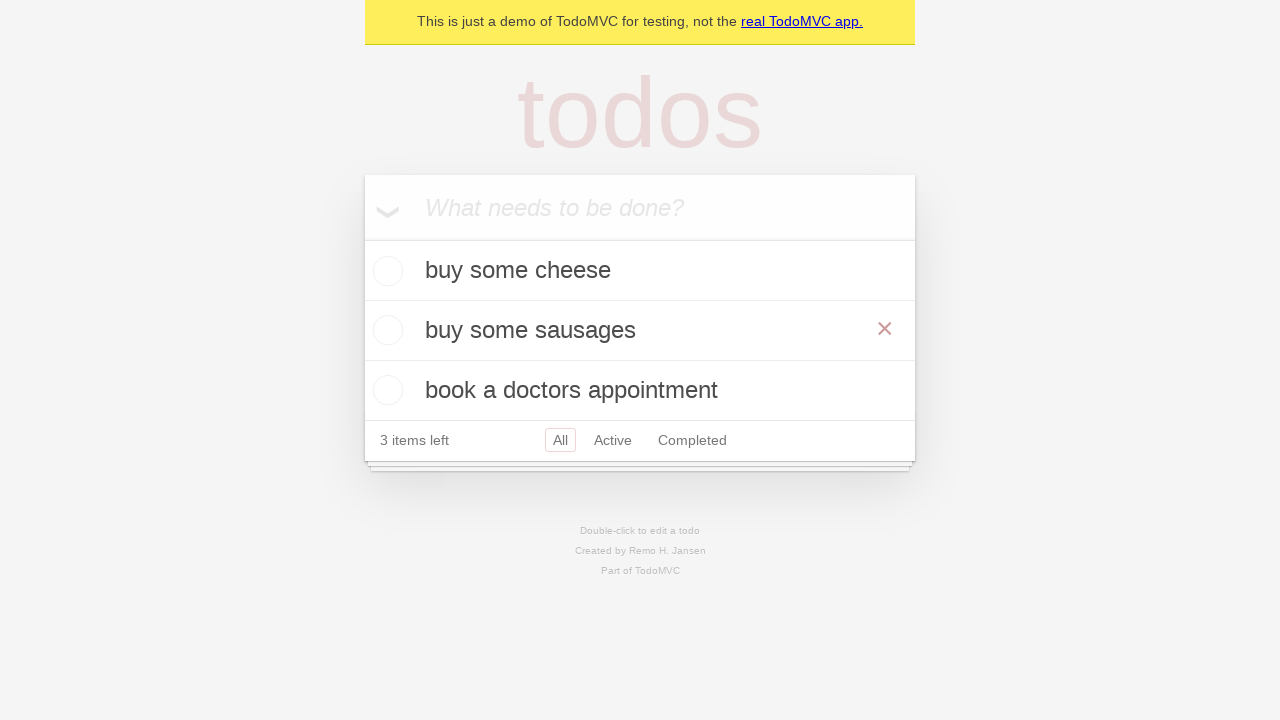

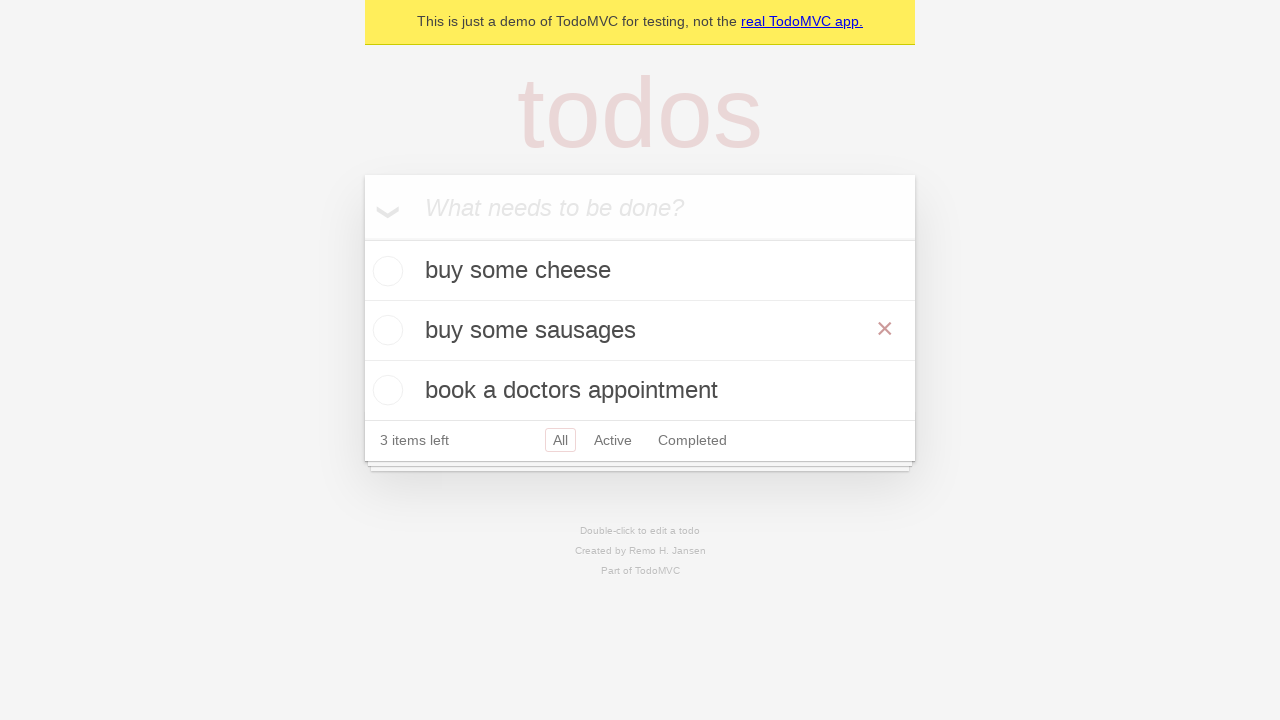